Tests the Add/Remove Elements functionality by clicking Add button multiple times to create elements, then clicking Delete buttons to remove some elements

Starting URL: http://the-internet.herokuapp.com/

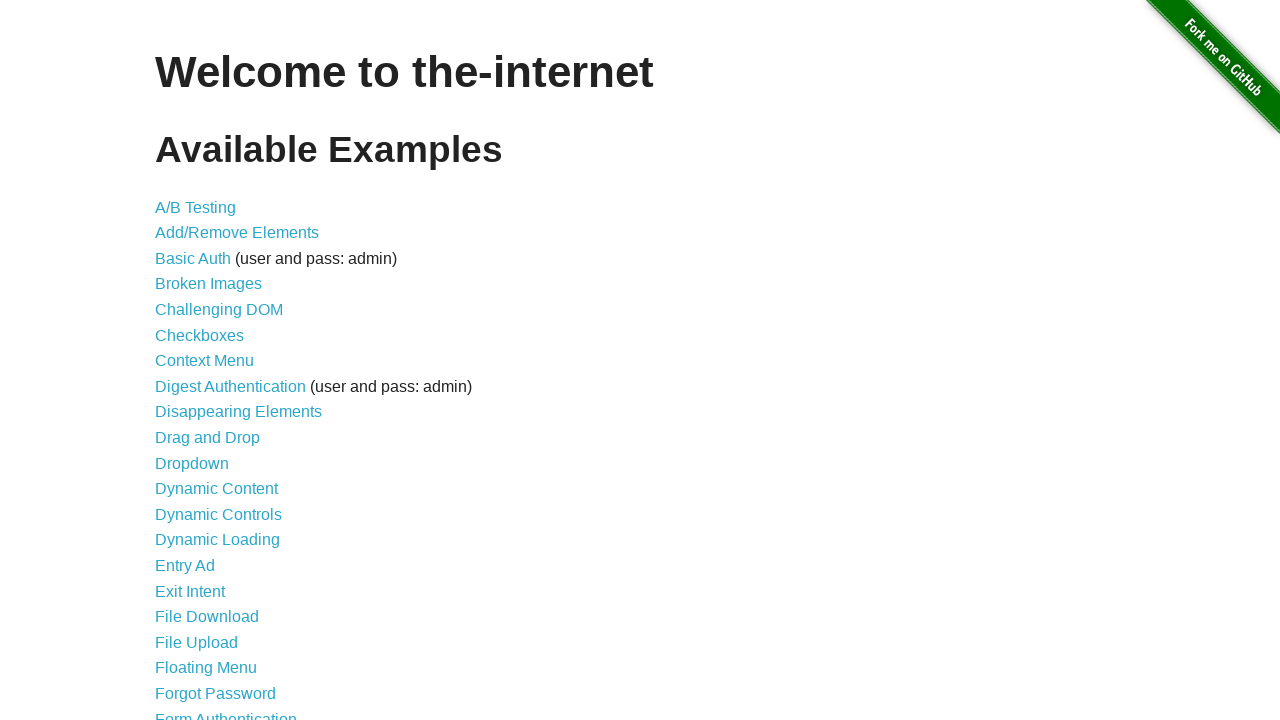

Clicked 'Add/Remove Elements' link at (237, 233) on text="Add/Remove Elements"
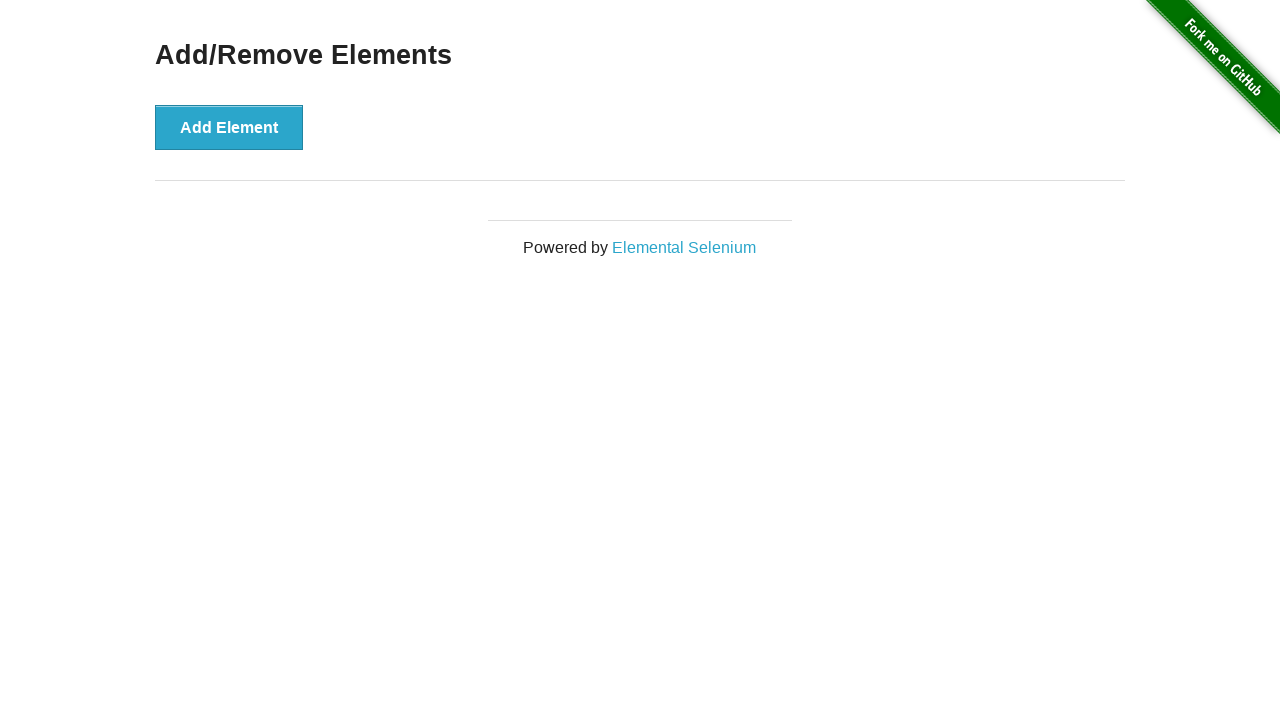

Add button selector loaded on page
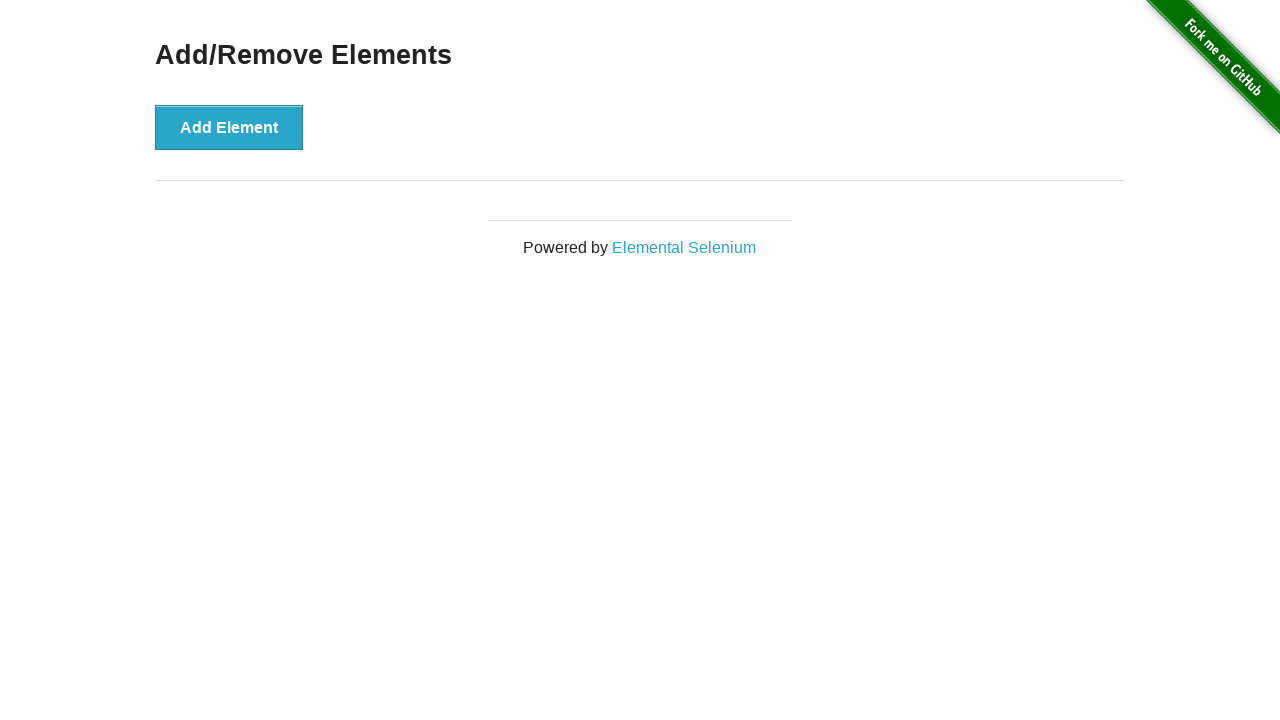

Clicked Add button (iteration 1/5) at (229, 127) on //*[@id="content"]/div/button
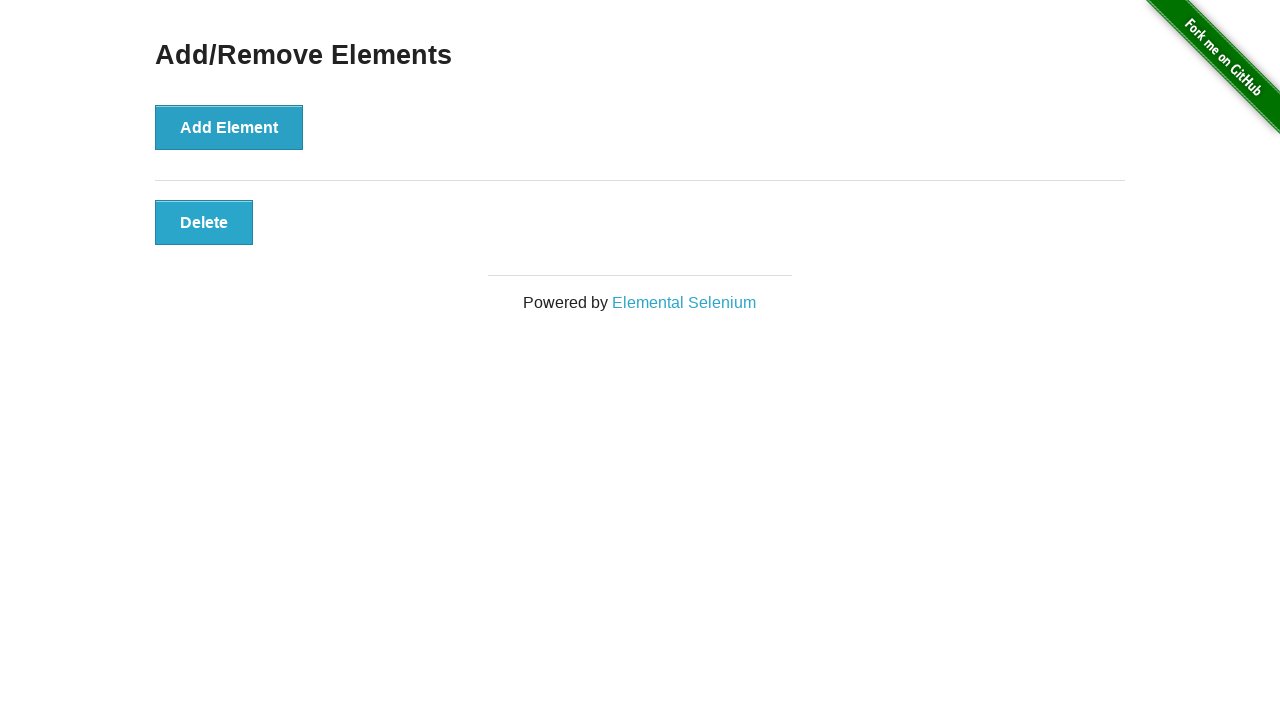

Clicked Add button (iteration 2/5) at (229, 127) on //*[@id="content"]/div/button
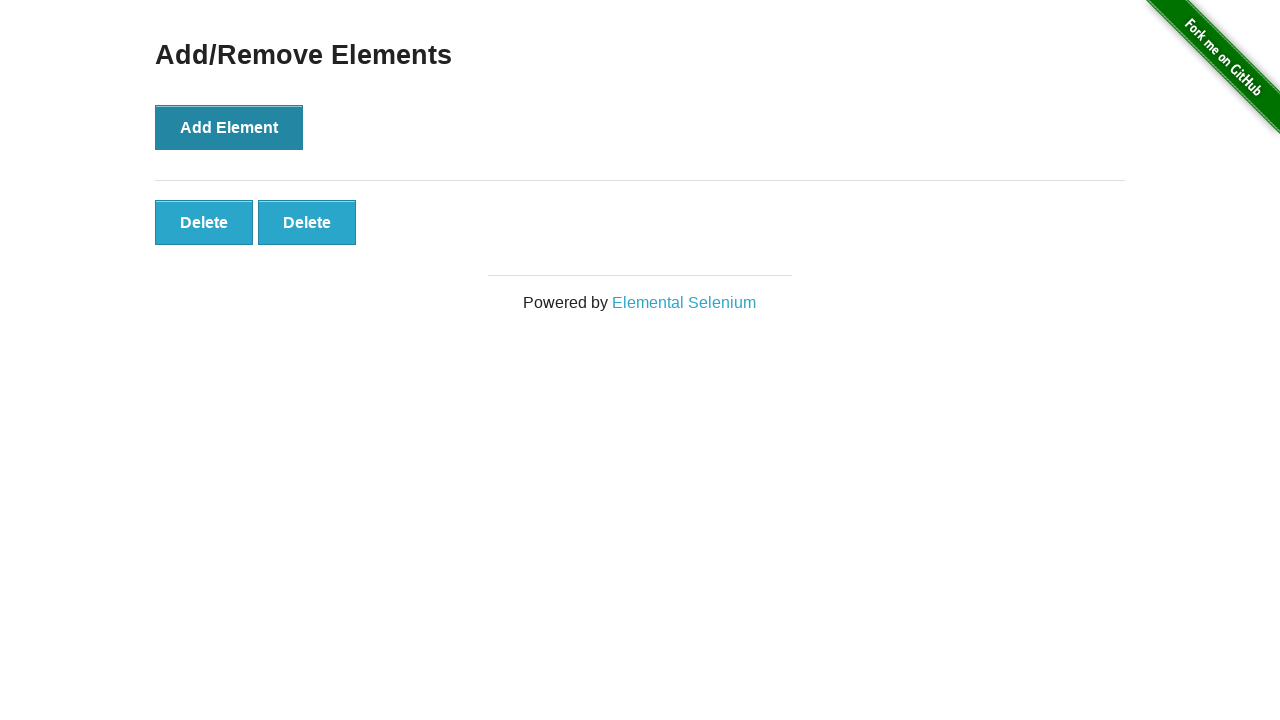

Clicked Add button (iteration 3/5) at (229, 127) on //*[@id="content"]/div/button
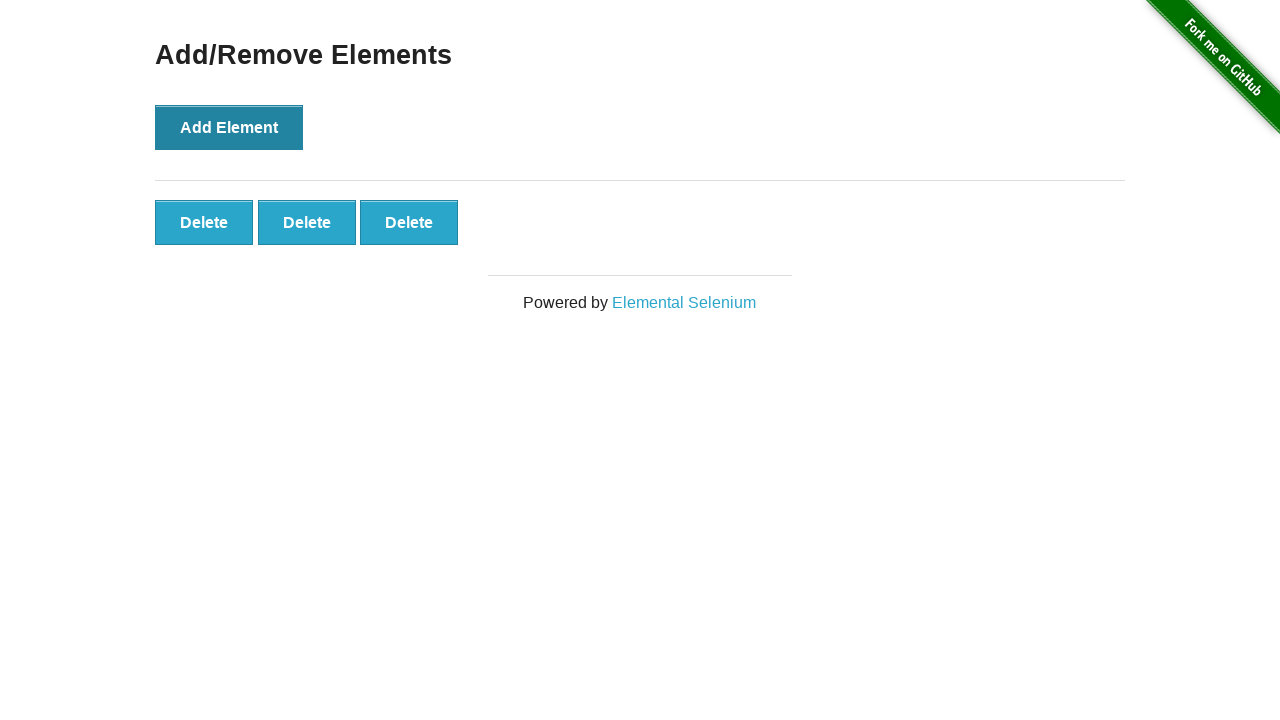

Clicked Add button (iteration 4/5) at (229, 127) on //*[@id="content"]/div/button
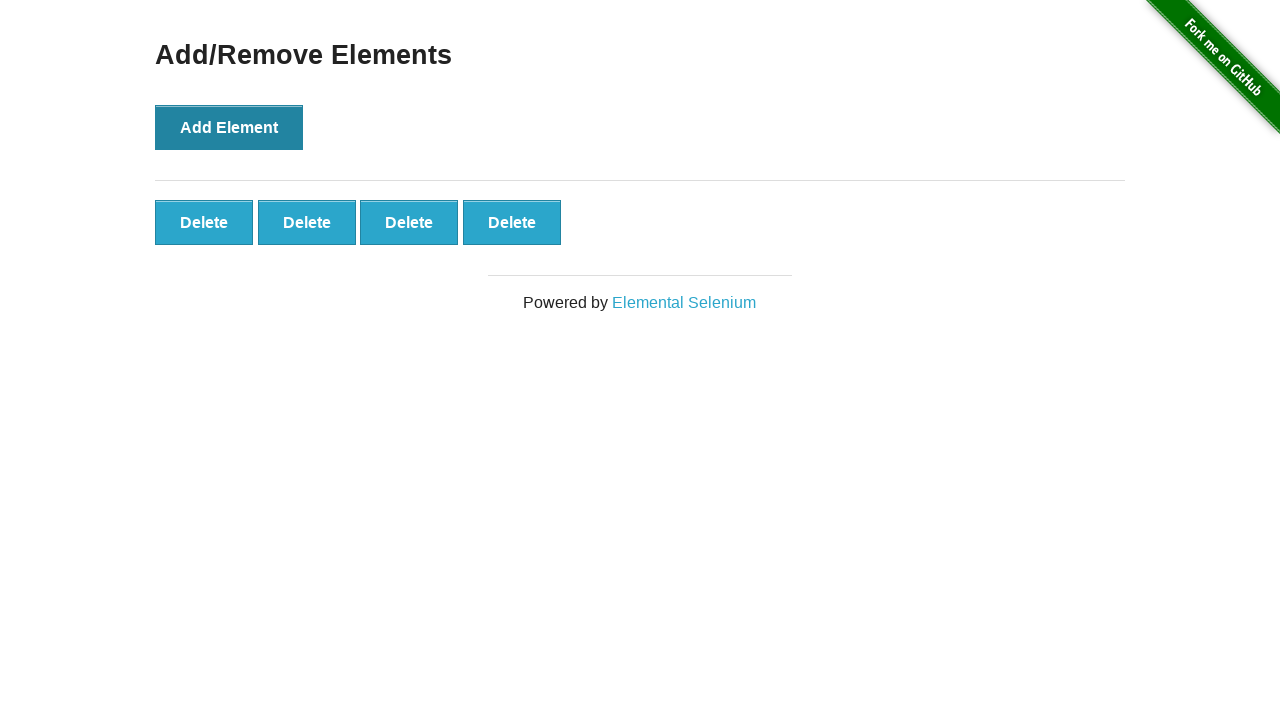

Clicked Add button (iteration 5/5) at (229, 127) on //*[@id="content"]/div/button
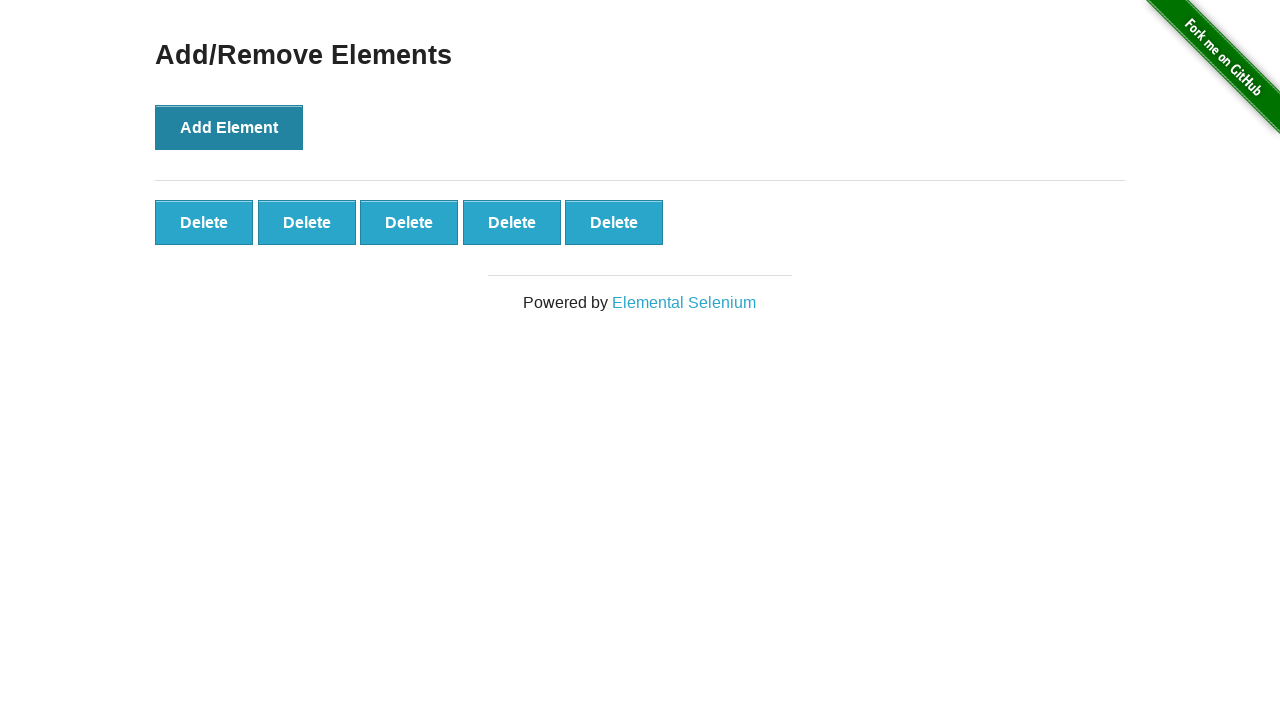

Clicked Delete button (iteration 1/2) at (204, 222) on xpath=//*[@id="elements"]/button[1]
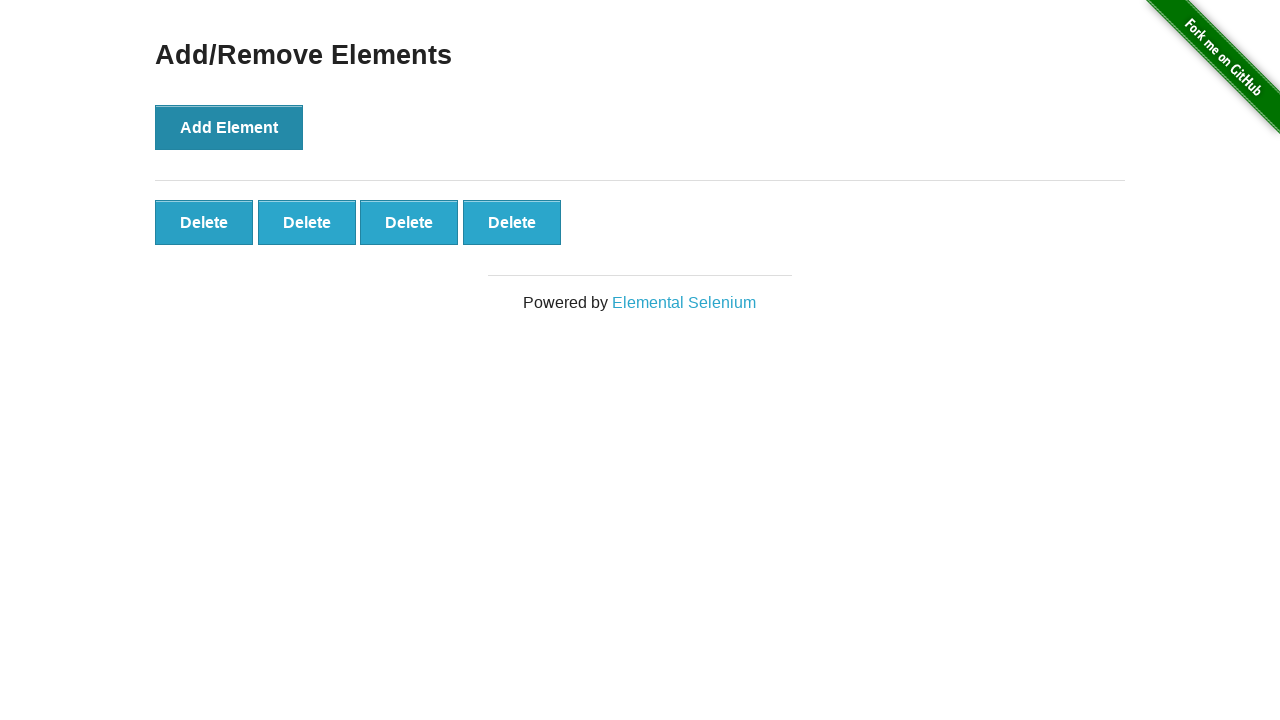

Clicked Delete button (iteration 2/2) at (204, 222) on xpath=//*[@id="elements"]/button[1]
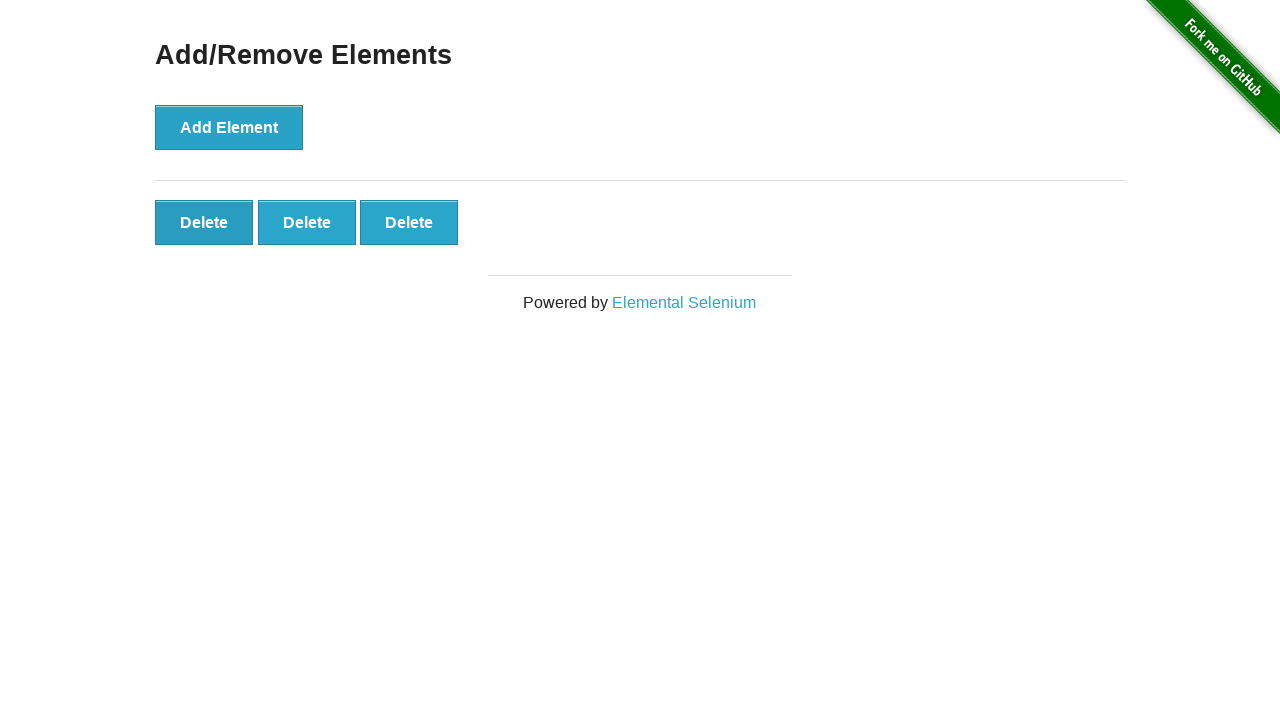

Waited 1000ms for elements to settle
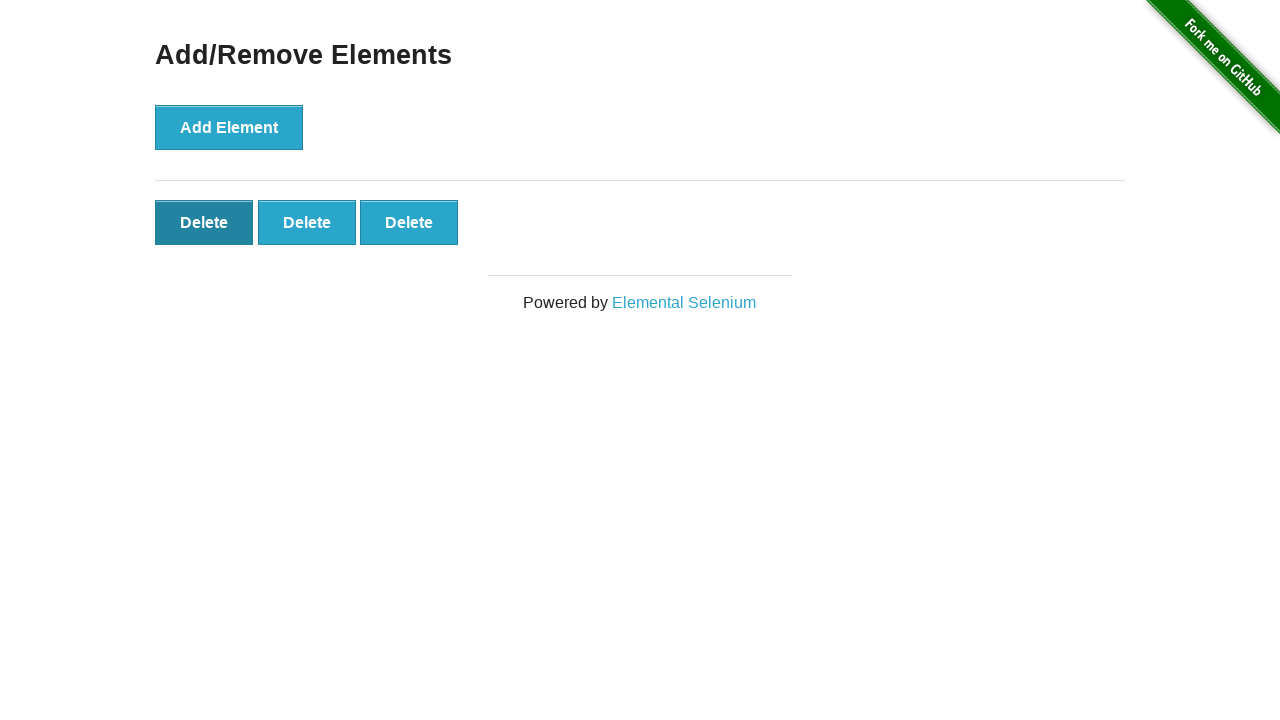

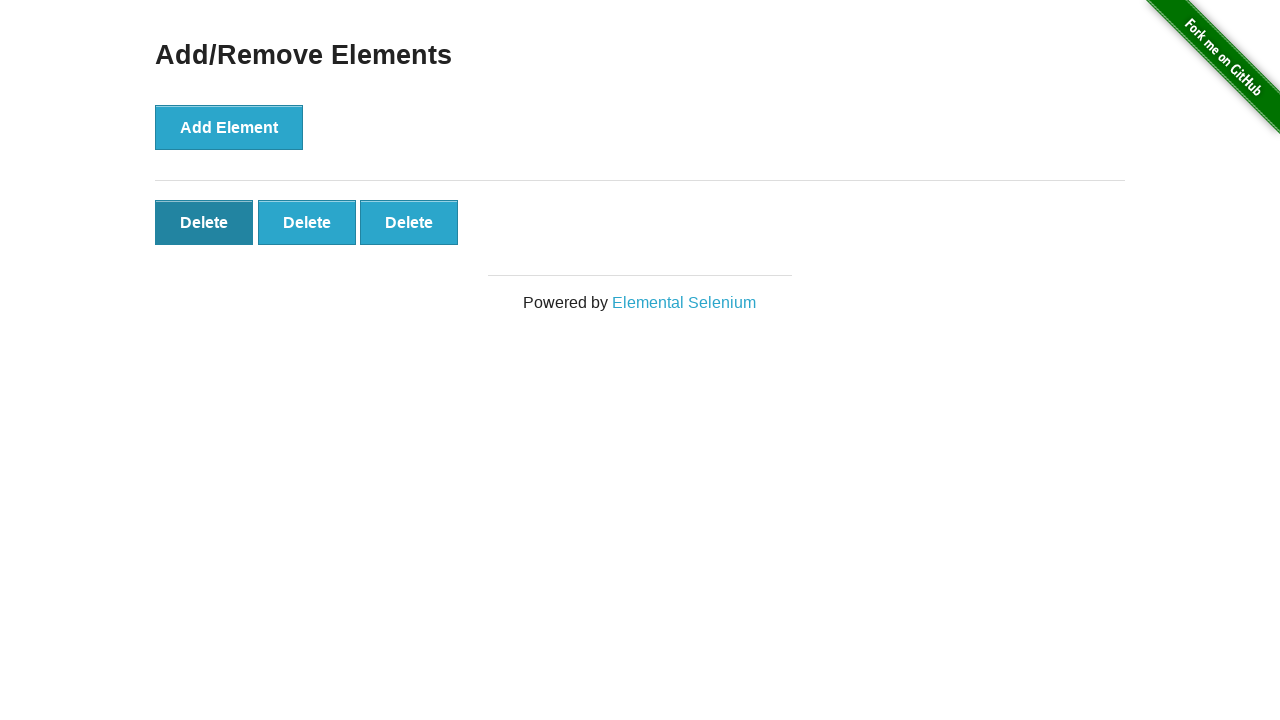